Tests the user registration flow on Cyclos demo banking application by clicking the Register button and filling out the registration form with username, login name, email, and gender selection.

Starting URL: https://demo.cyclos.org/ui/home

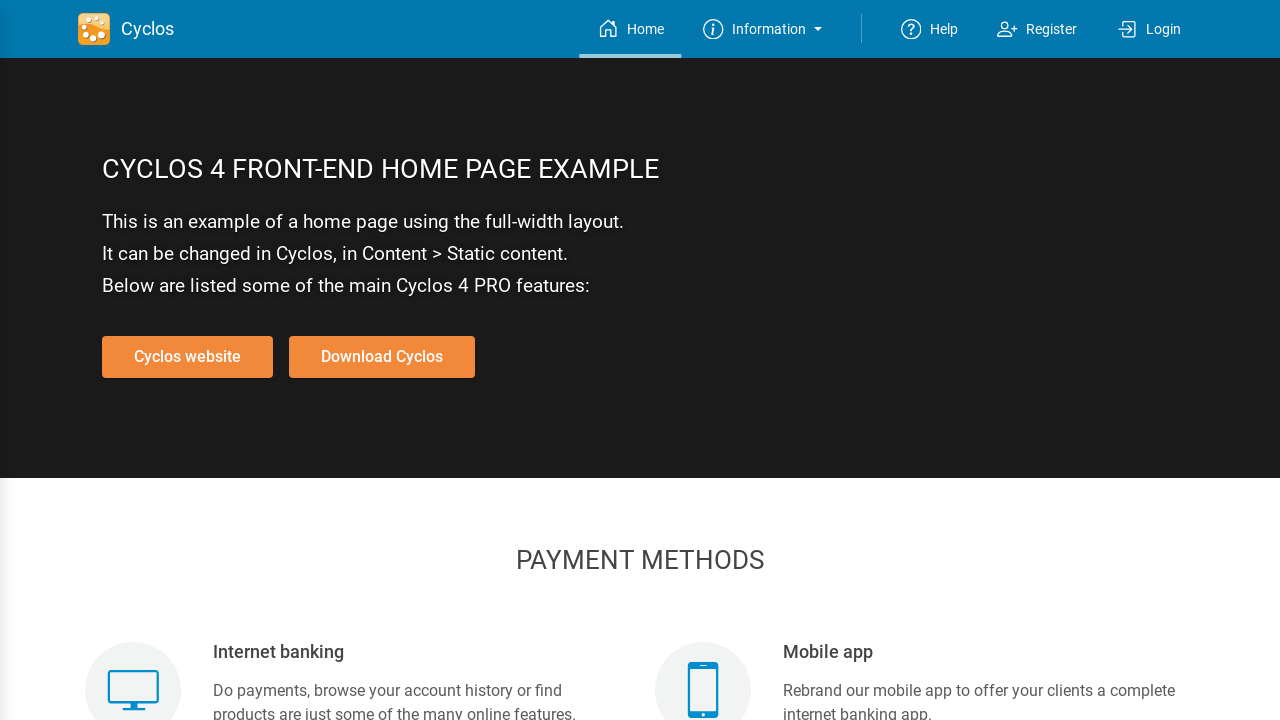

Waited for Register button to load
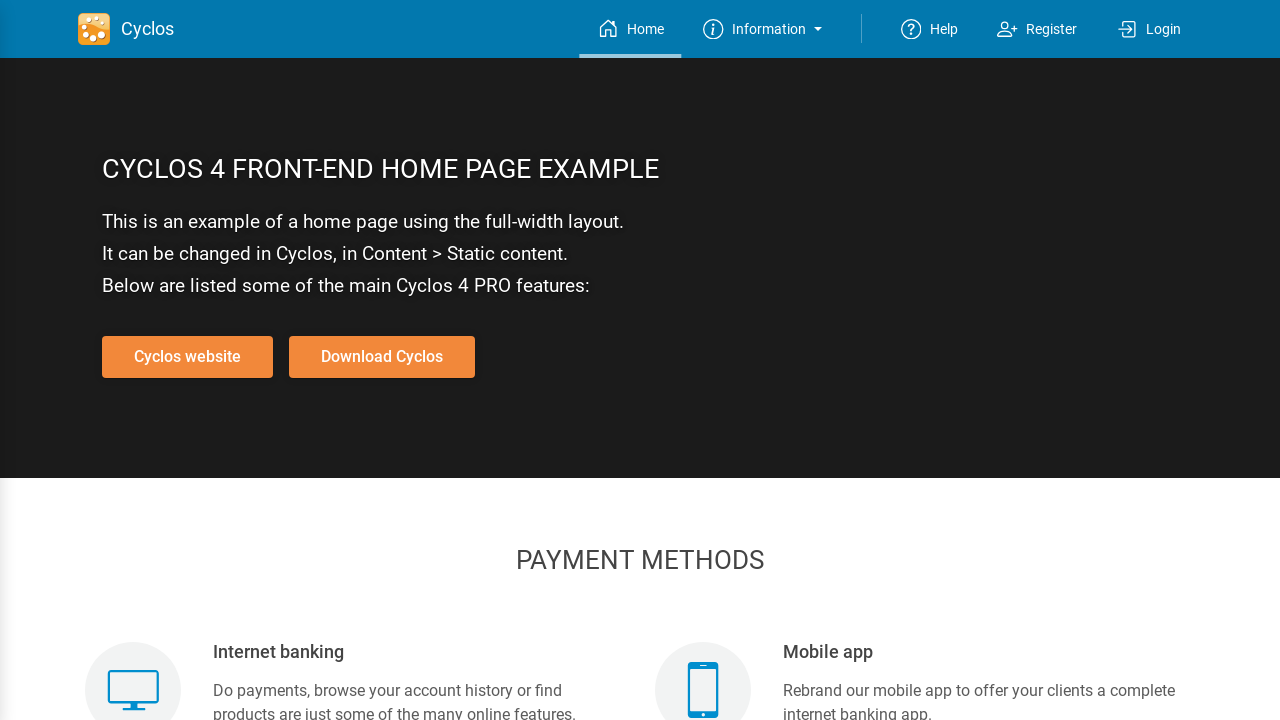

Clicked Register button at (1052, 29) on xpath=//div[text()=' Register ']
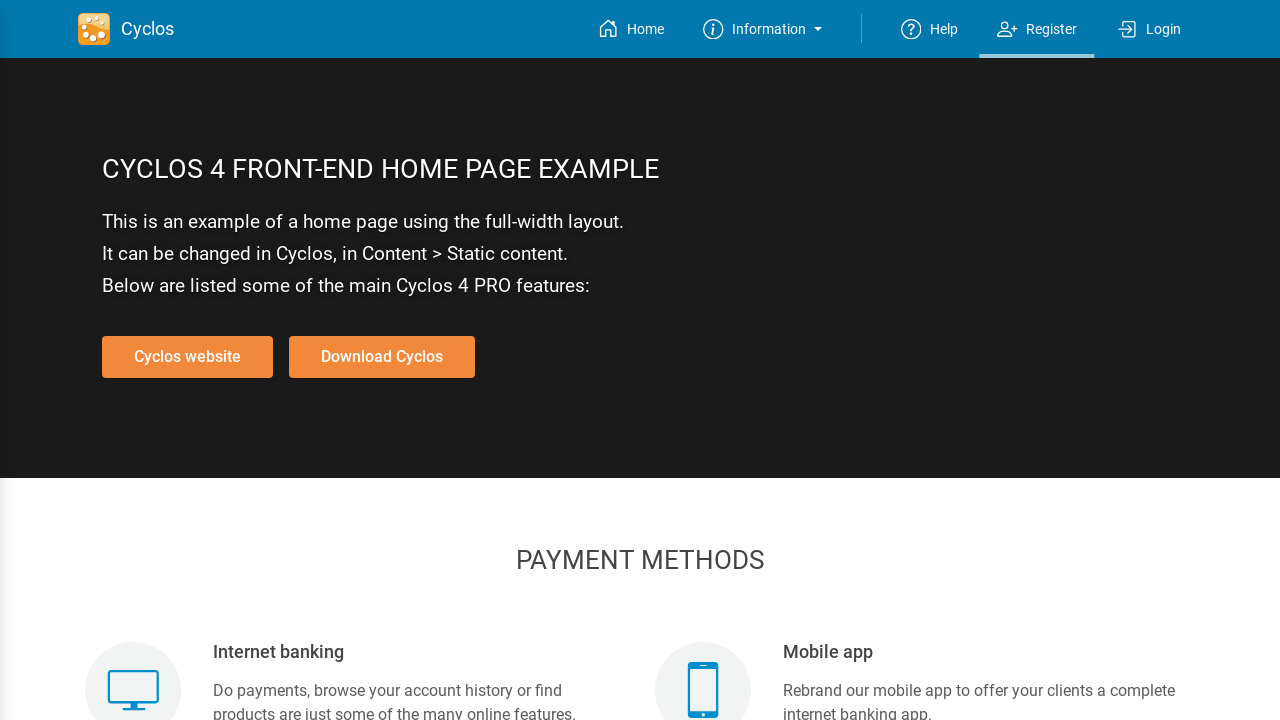

Registration form loaded
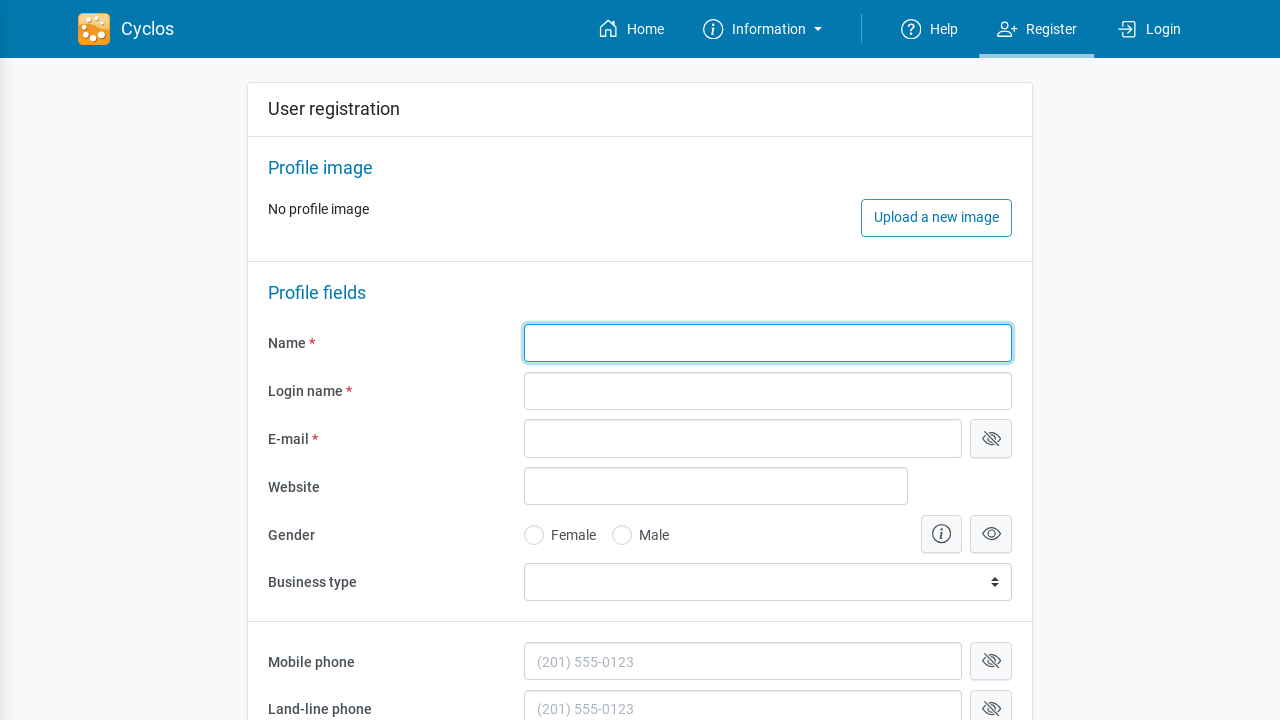

Filled username field with 'MarcoT2024' on #id_1
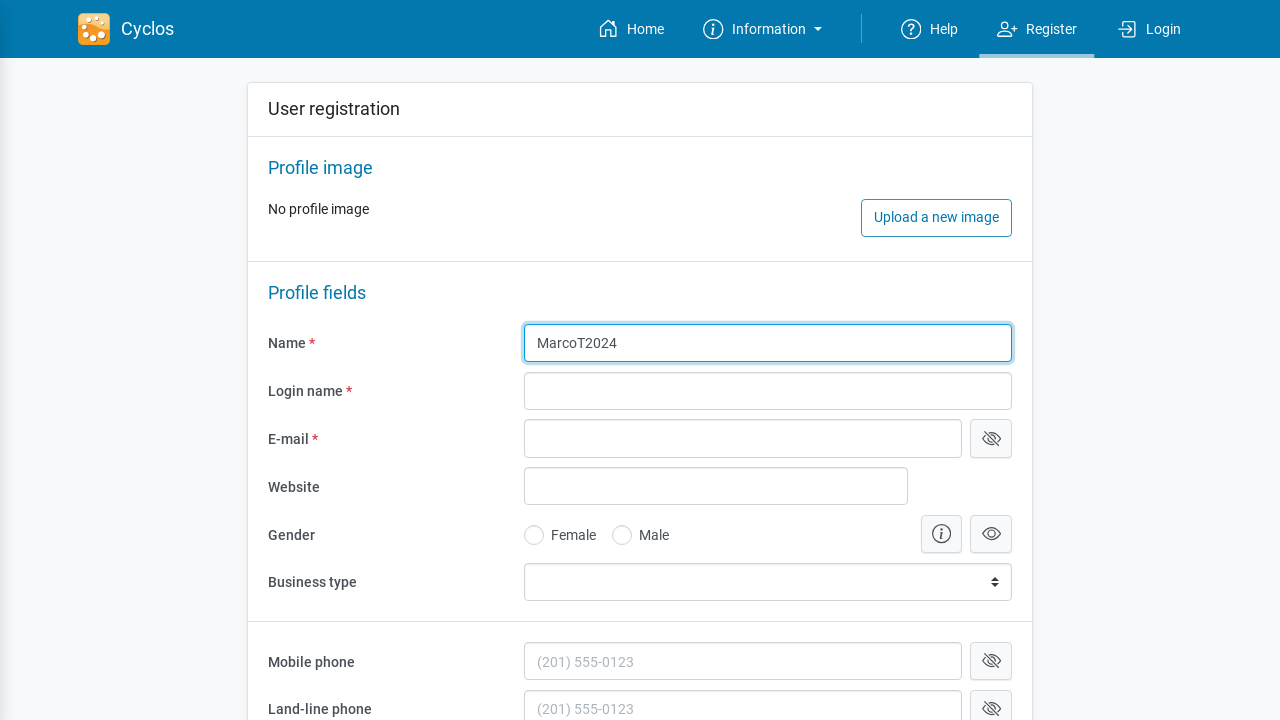

Filled login name field with 'MarcoTest99' on #id_2
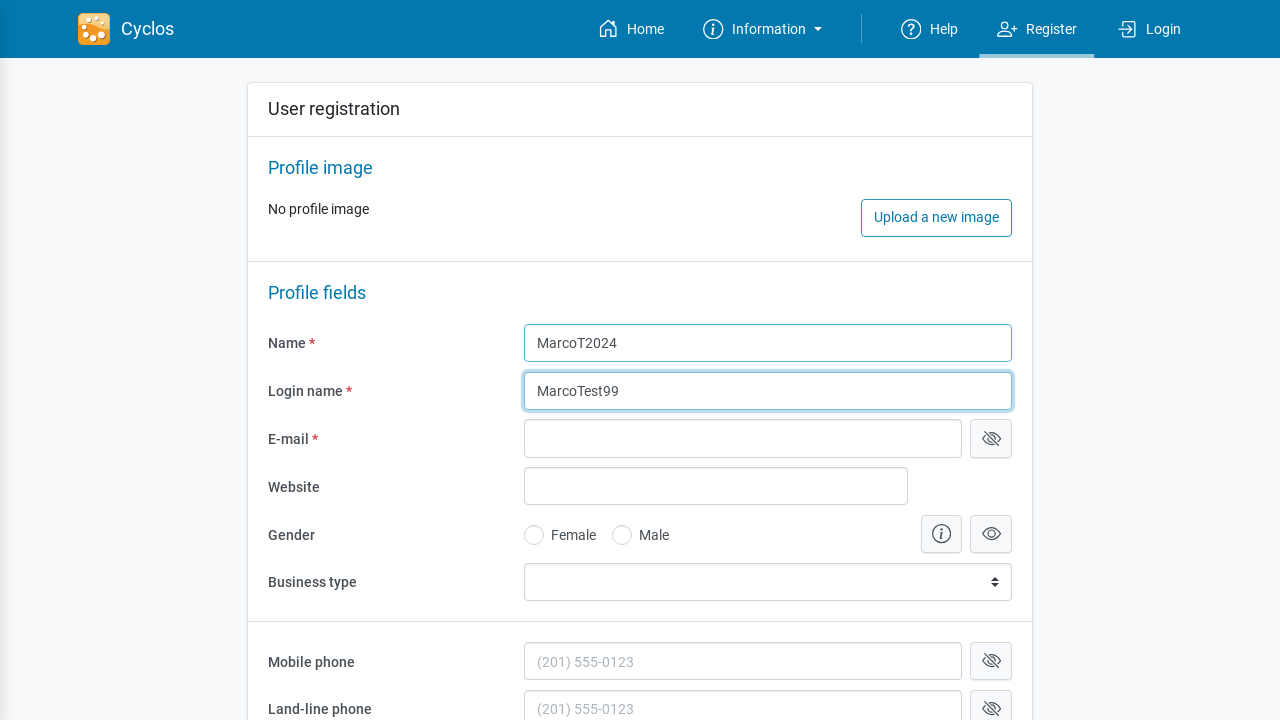

Filled email address field with 'marcotest99@example.com' on #id_3
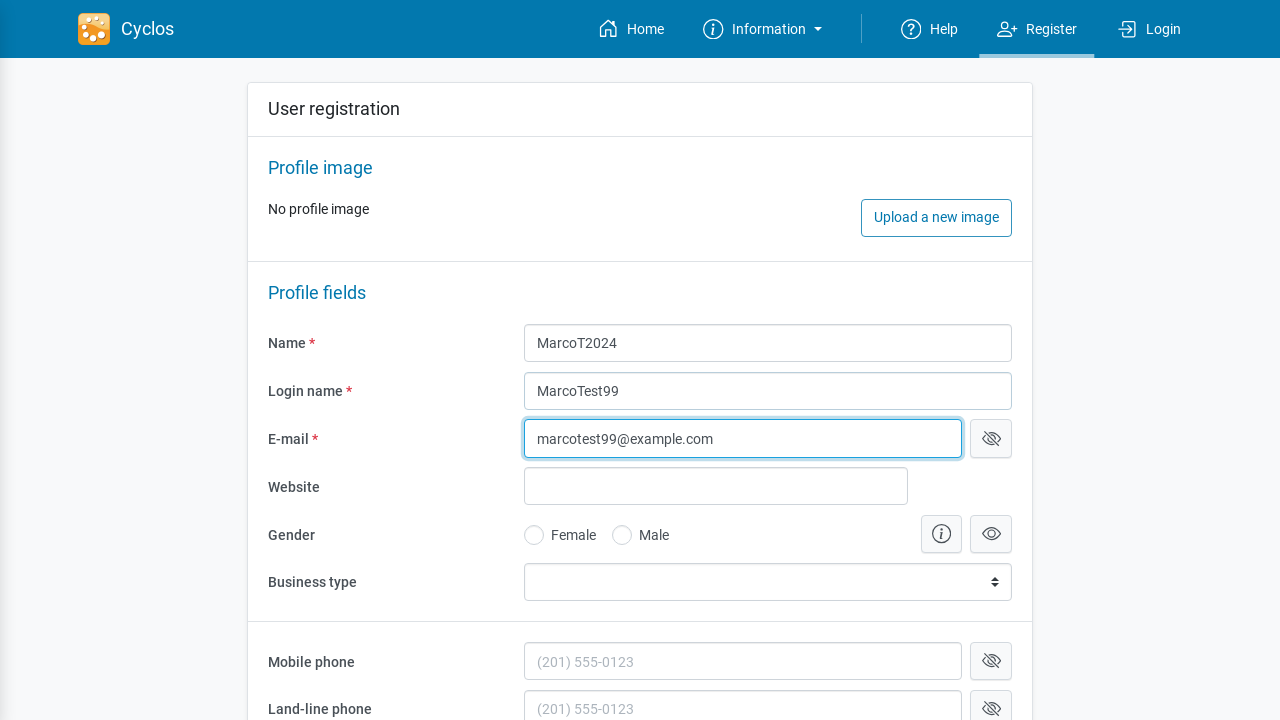

Selected Male gender option at (653, 535) on xpath=//label[text()=' Male ']
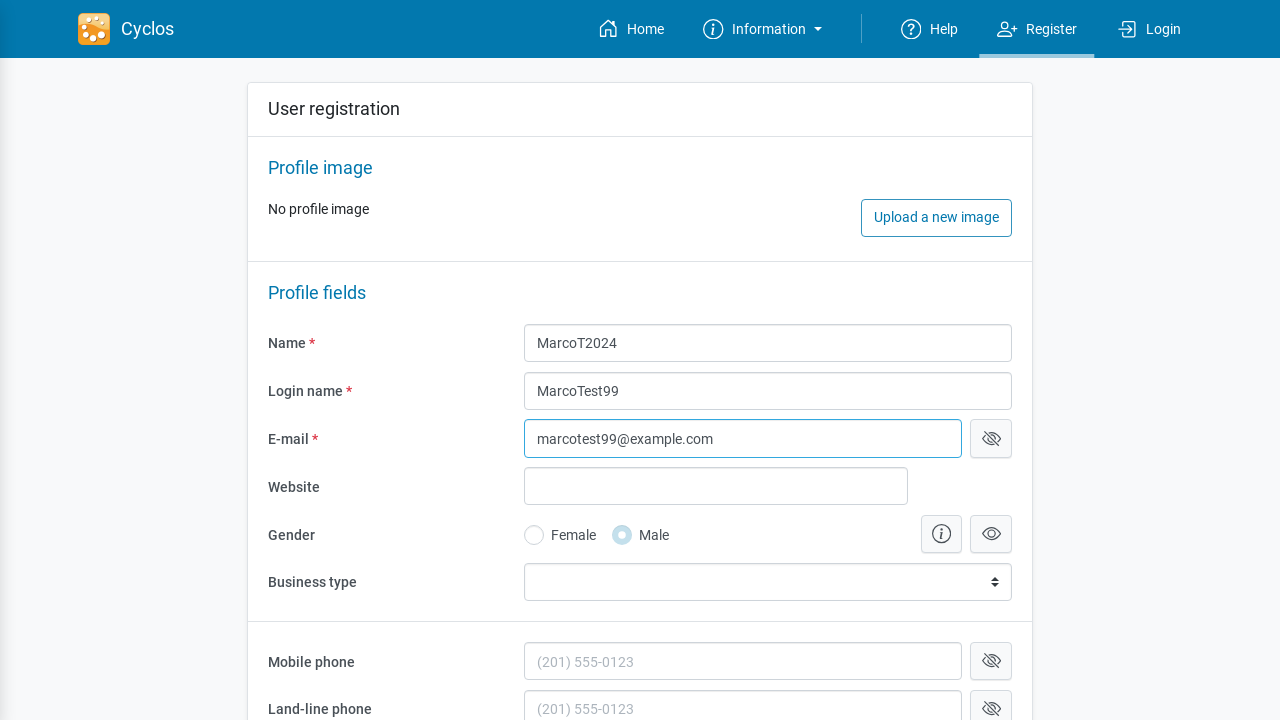

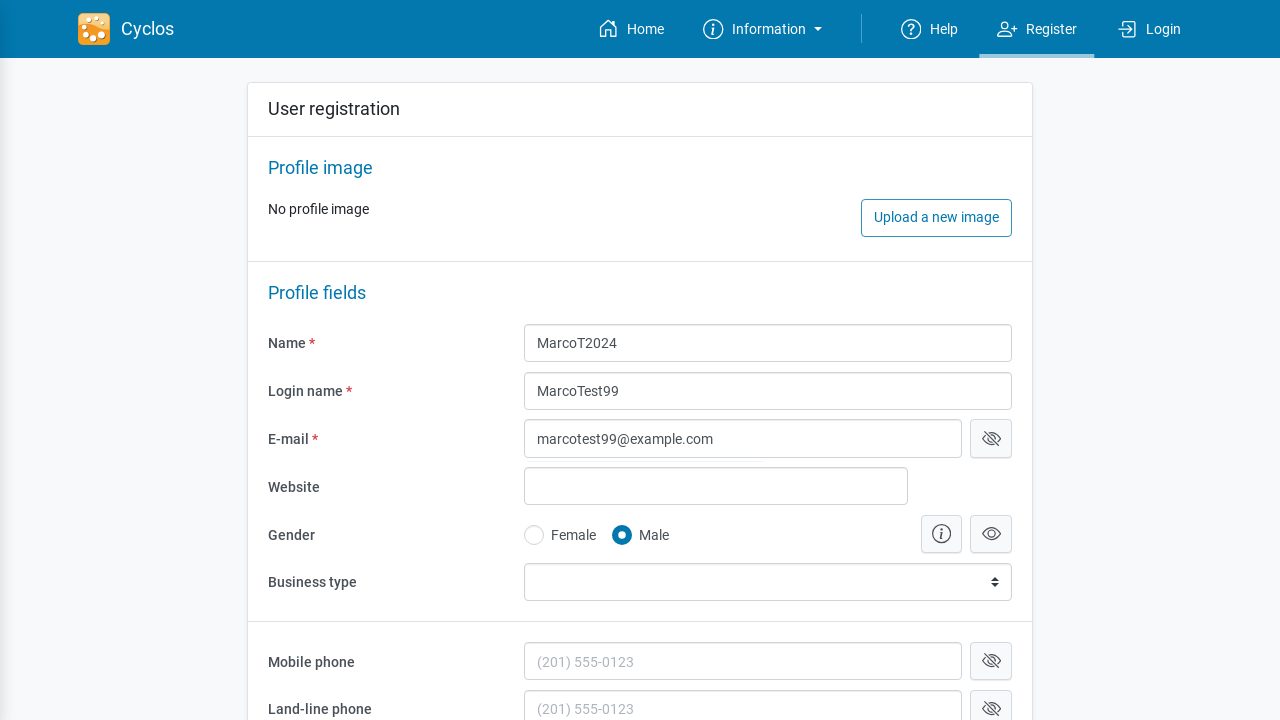